Tests that clicking Clear completed button removes completed items

Starting URL: https://demo.playwright.dev/todomvc

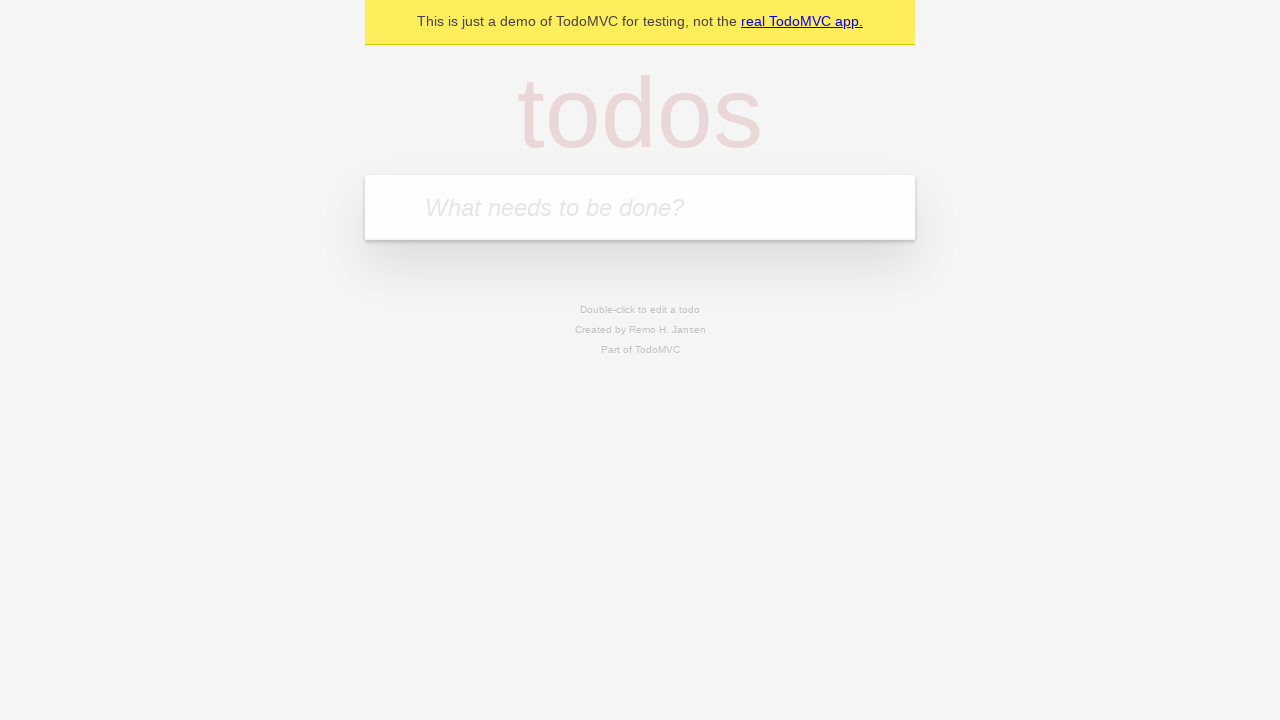

Filled todo input with 'buy some cheese' on internal:attr=[placeholder="What needs to be done?"i]
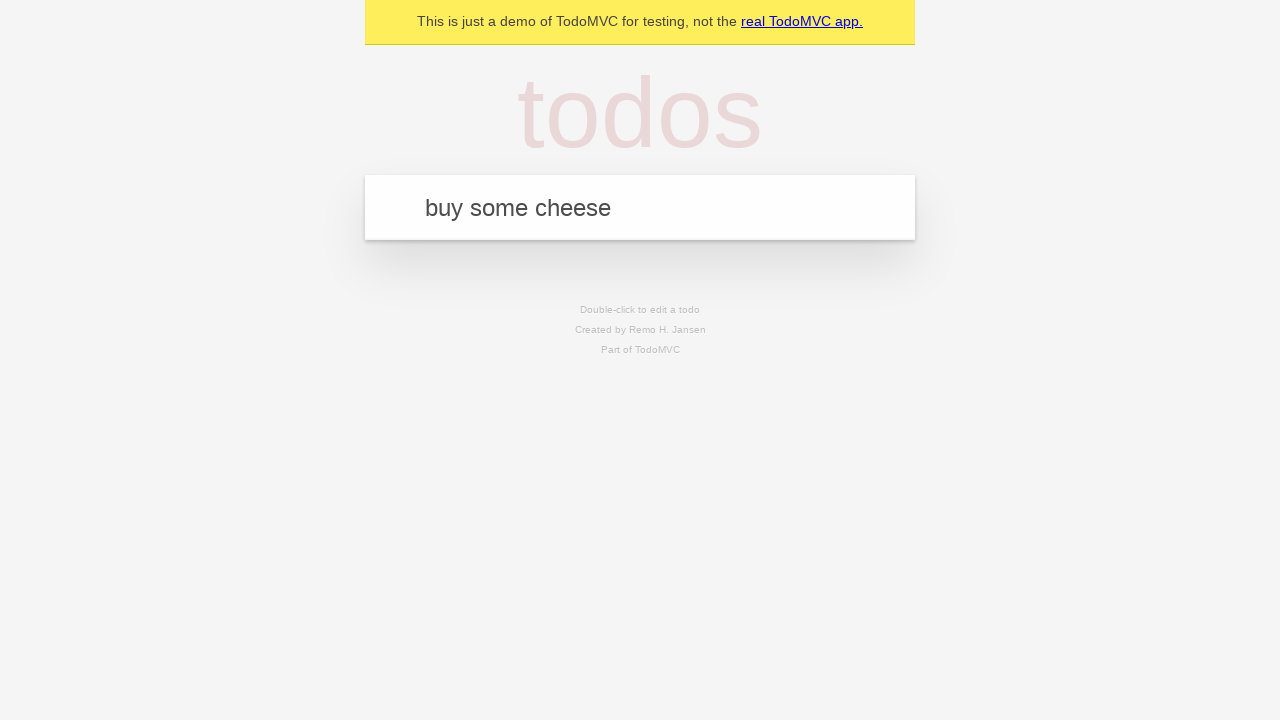

Pressed Enter to create first todo on internal:attr=[placeholder="What needs to be done?"i]
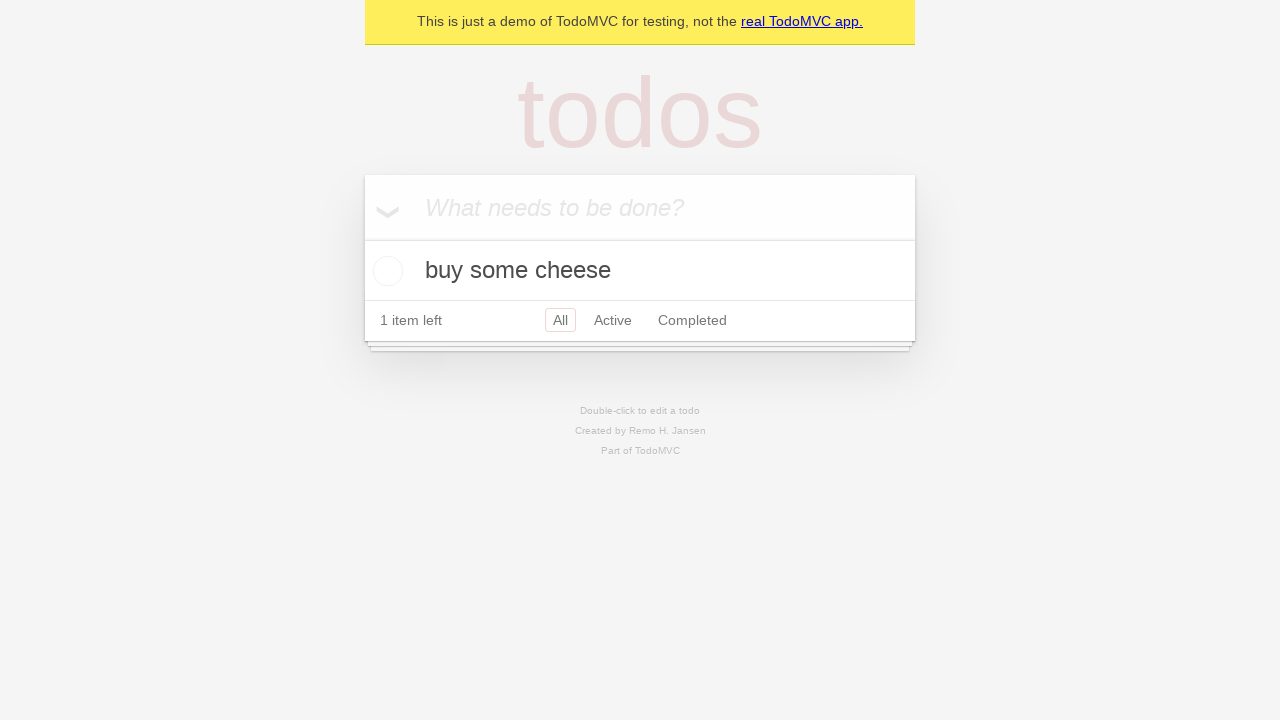

Filled todo input with 'feed the cat' on internal:attr=[placeholder="What needs to be done?"i]
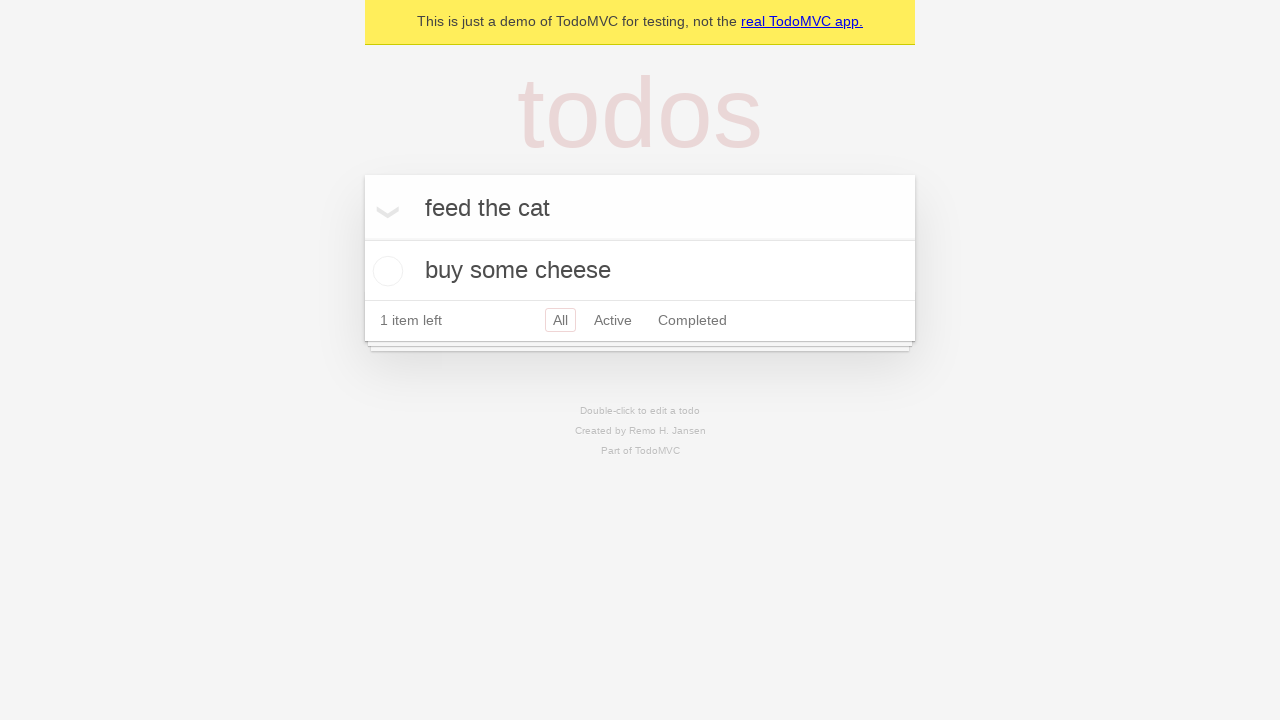

Pressed Enter to create second todo on internal:attr=[placeholder="What needs to be done?"i]
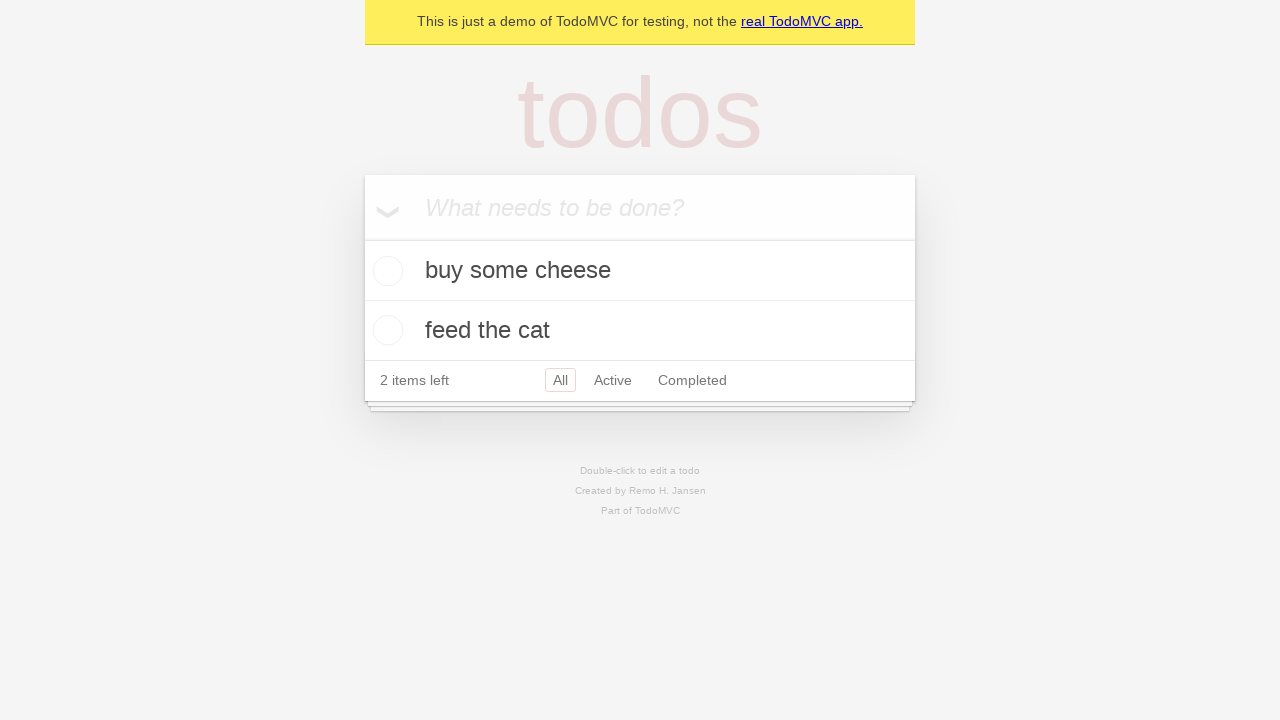

Filled todo input with 'book a doctors appointment' on internal:attr=[placeholder="What needs to be done?"i]
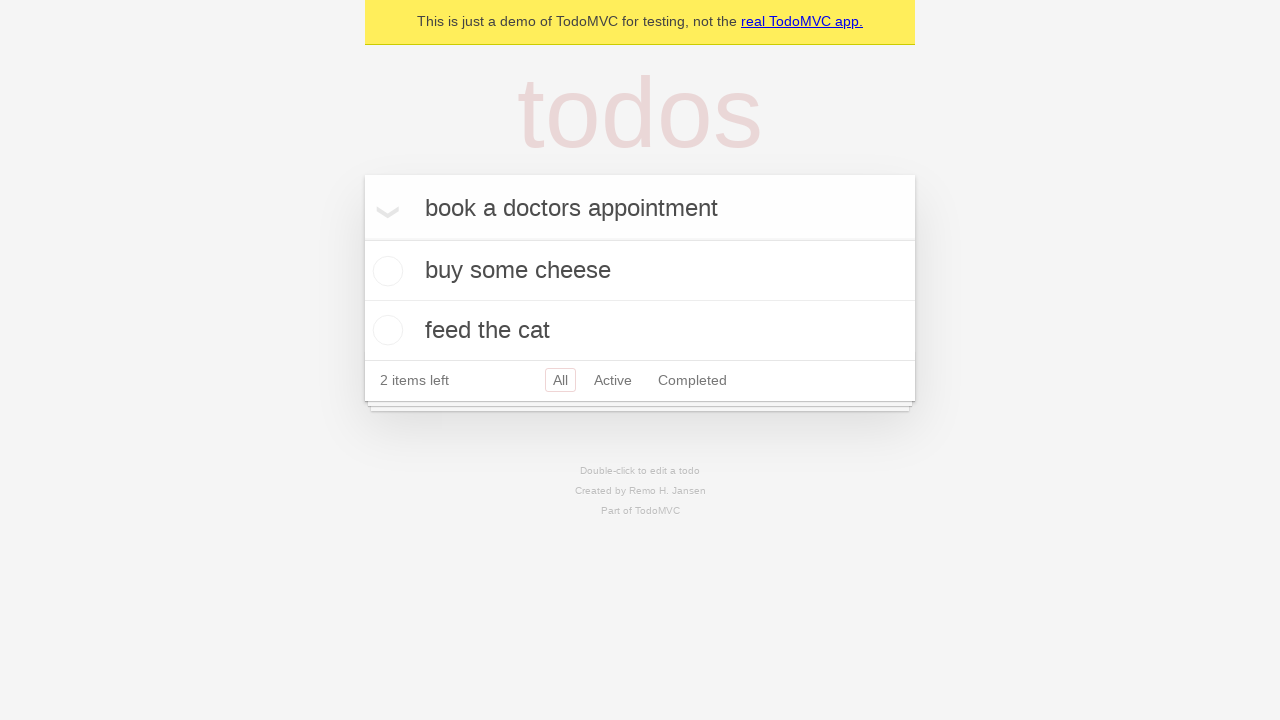

Pressed Enter to create third todo on internal:attr=[placeholder="What needs to be done?"i]
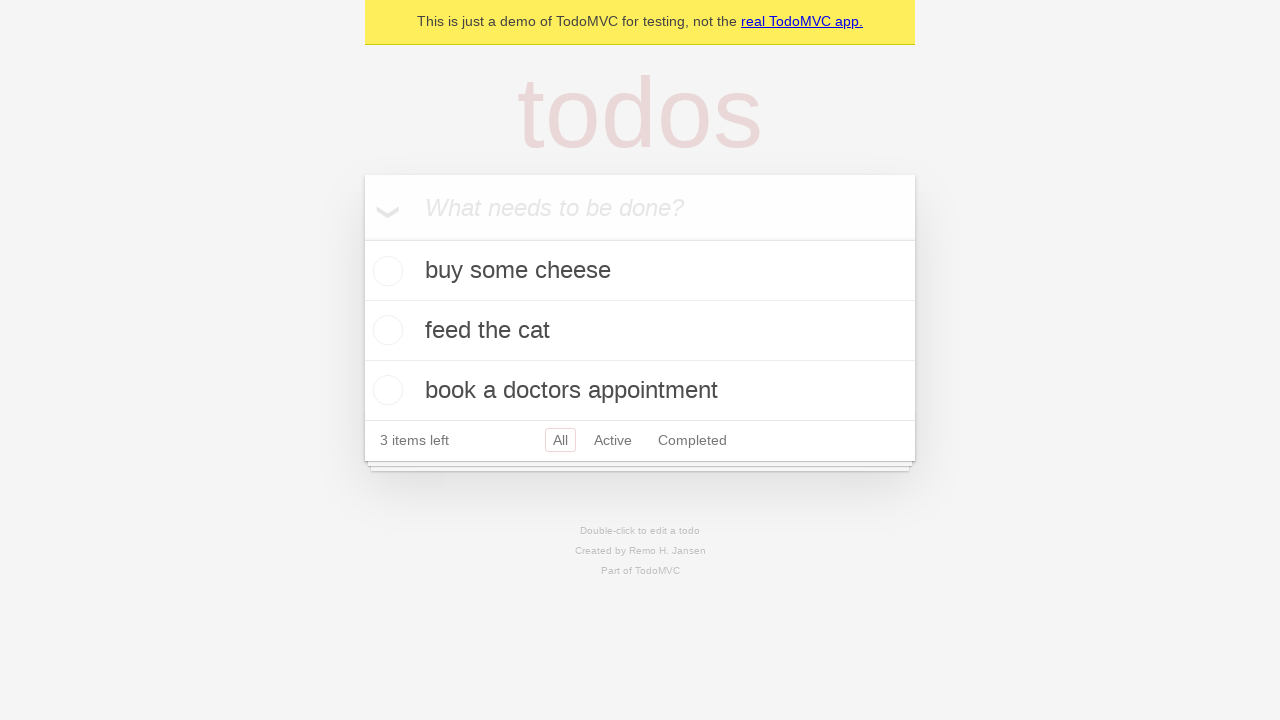

Waited for all three todos to be created and visible
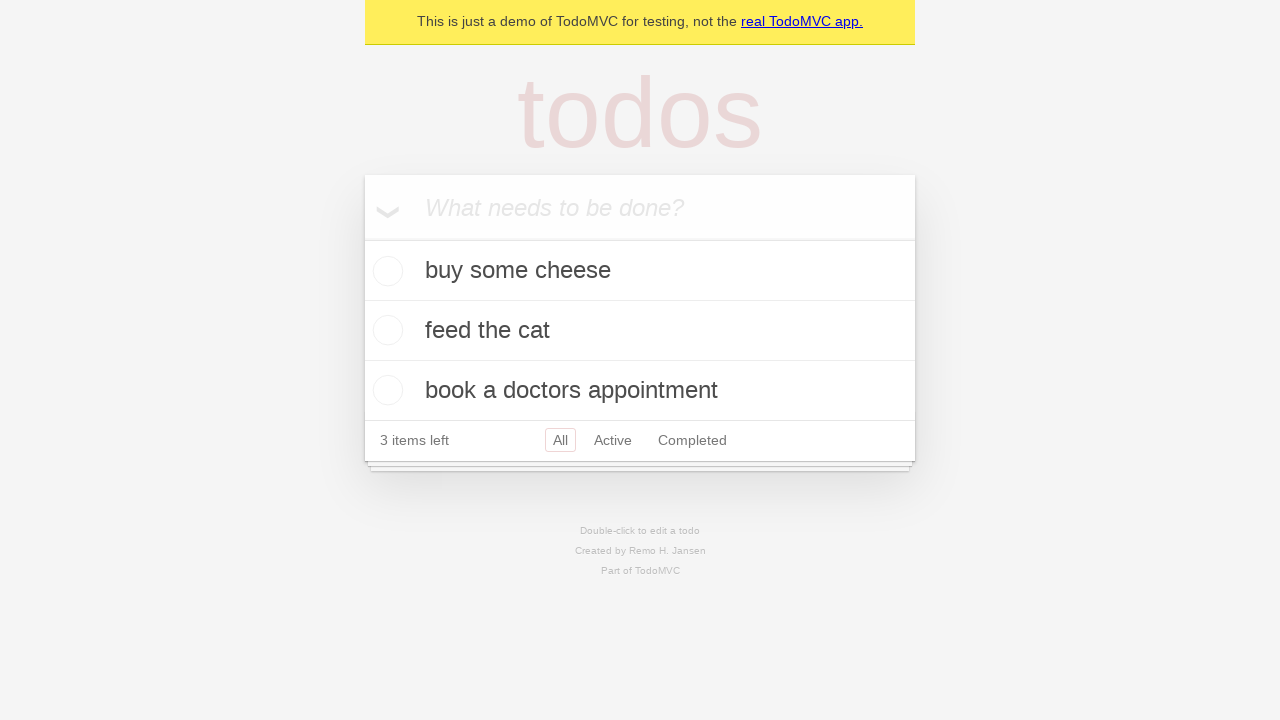

Checked the second todo item as completed at (385, 330) on [data-testid='todo-item'] >> nth=1 >> internal:role=checkbox
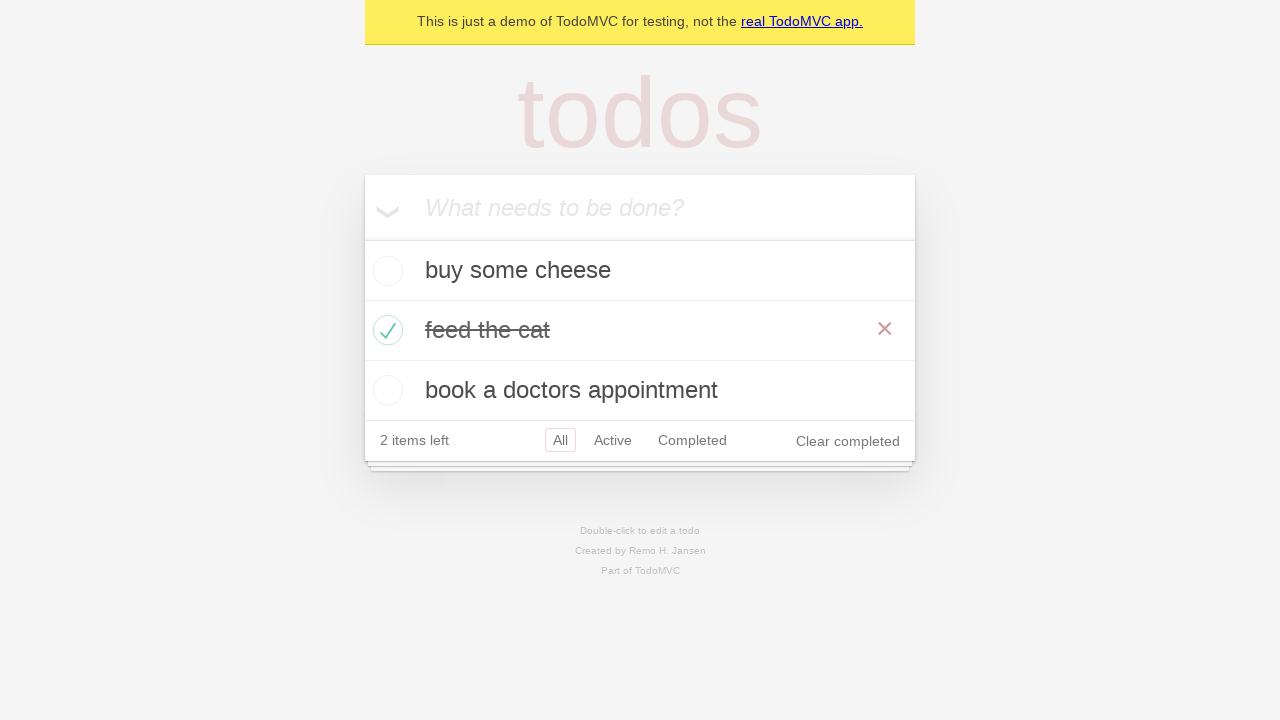

Clicked 'Clear completed' button to remove completed items at (848, 441) on internal:role=button[name="Clear completed"i]
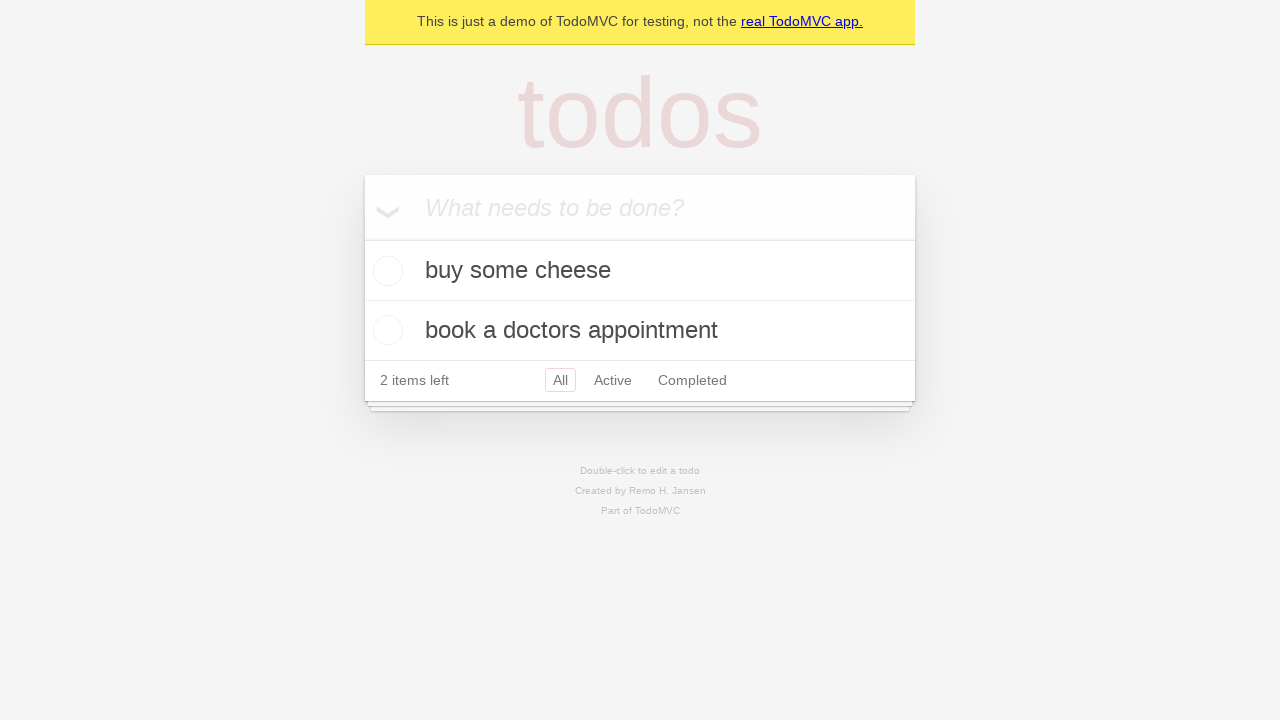

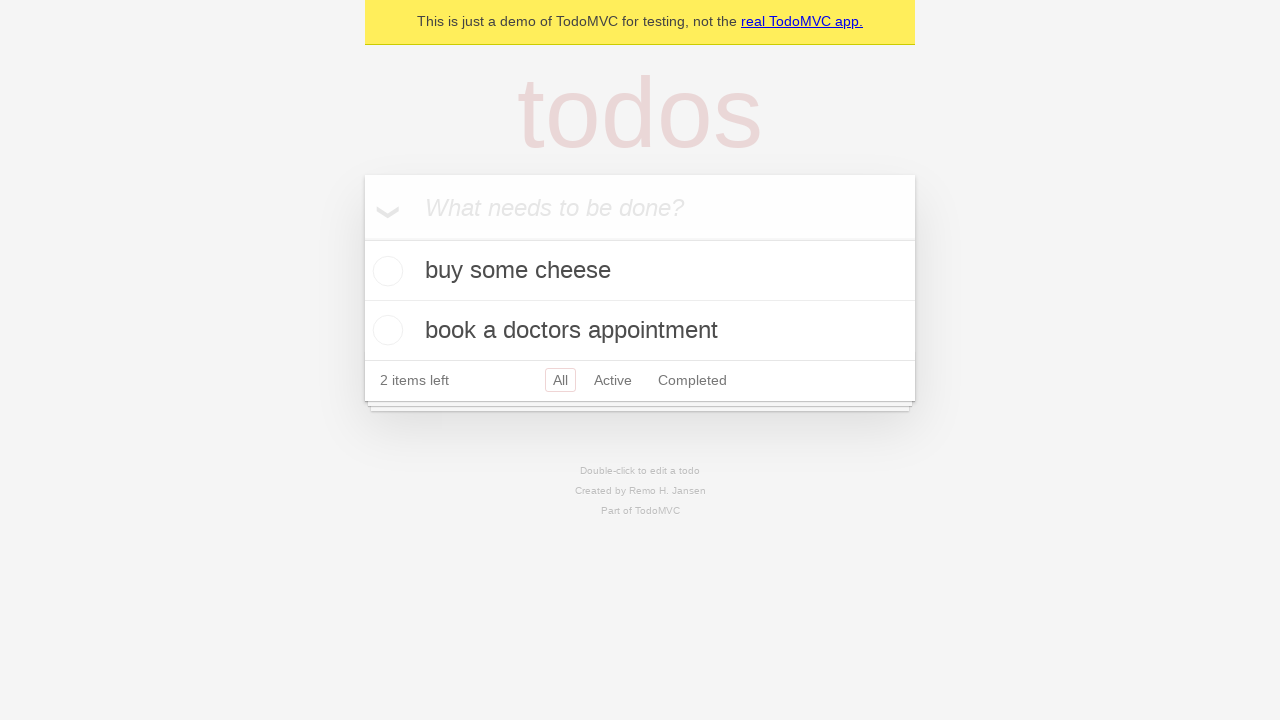